Tests keyboard input events by typing a capital letter and performing copy operations using keyboard shortcuts

Starting URL: https://v1.training-support.net/selenium/input-events

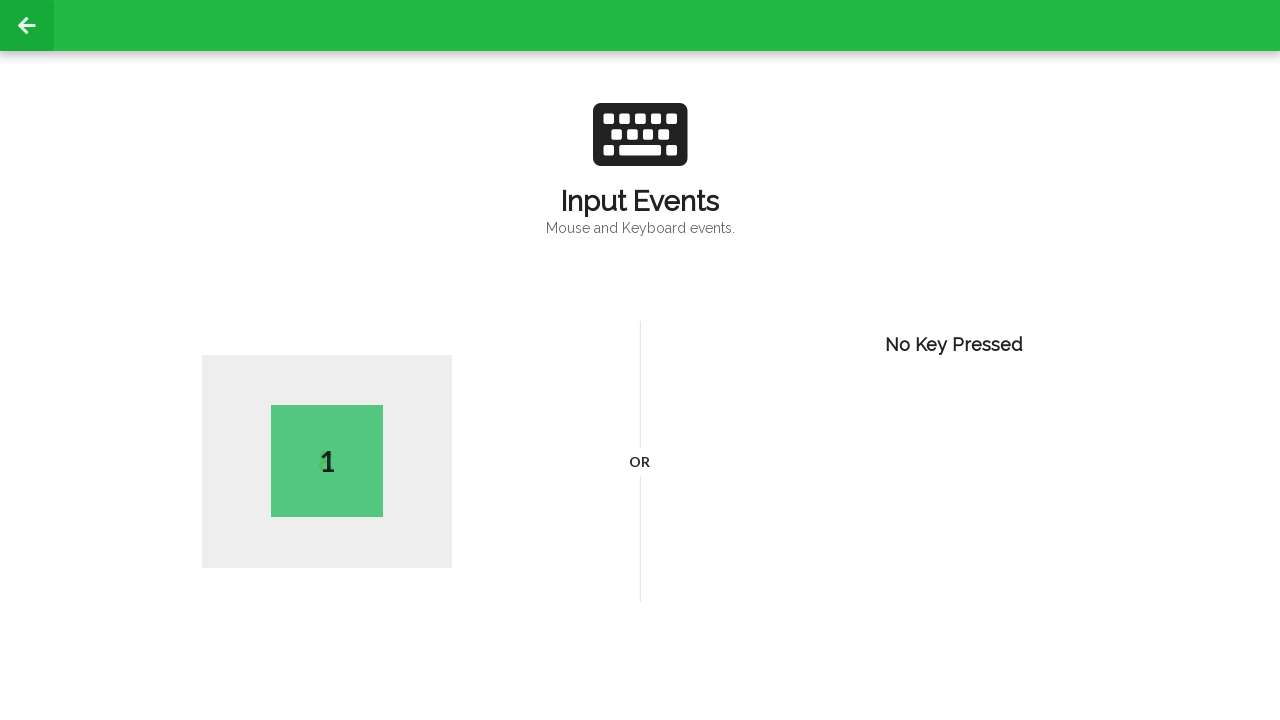

Typed capital letter 'S' using keyboard
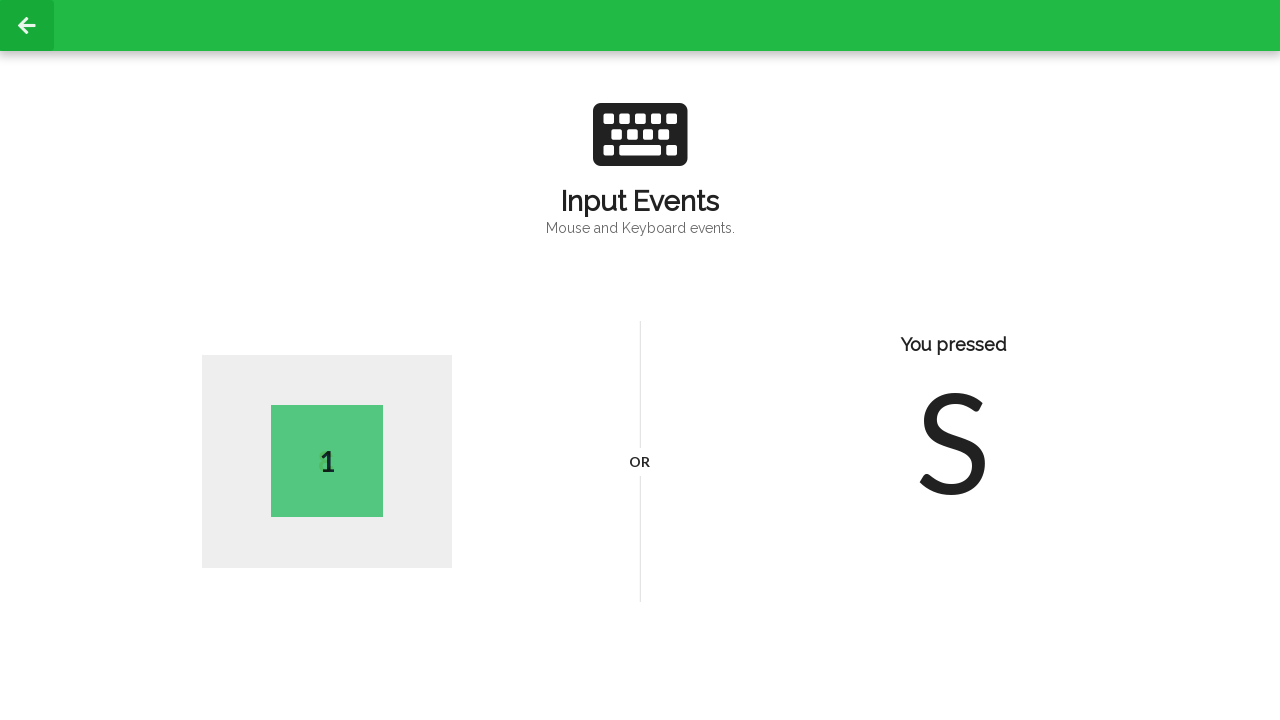

Pressed Ctrl+A to select all text
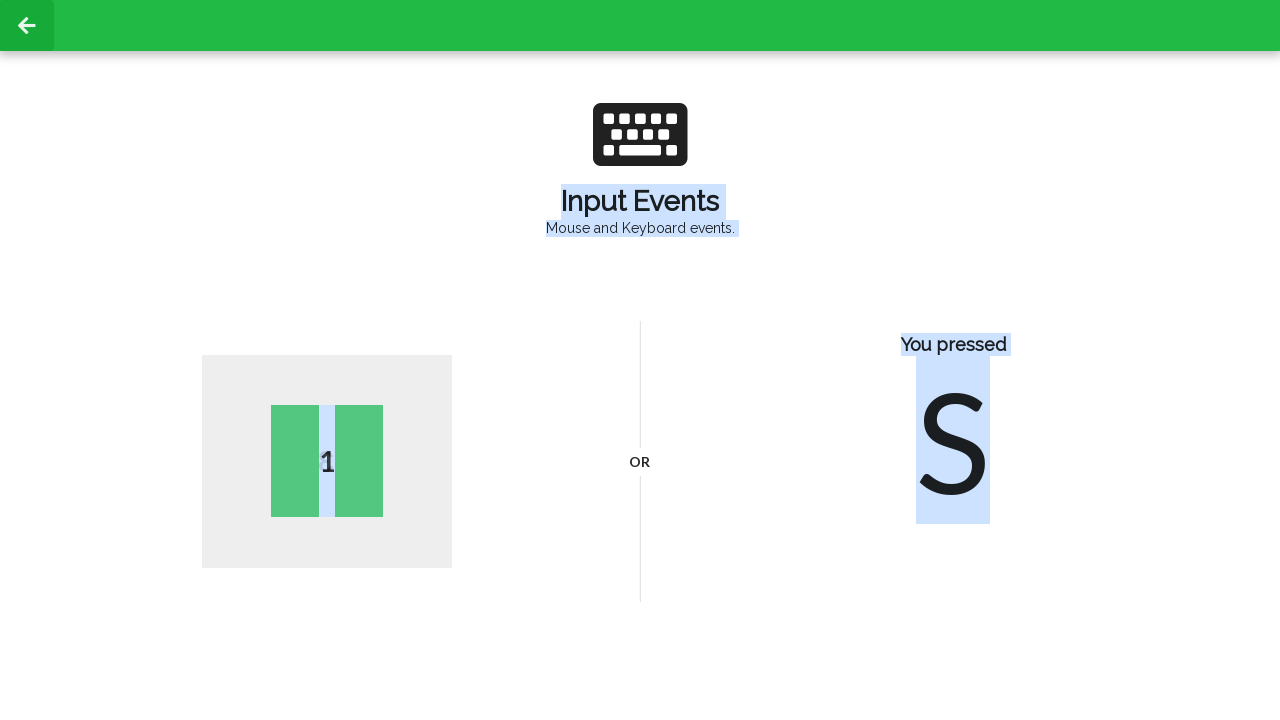

Pressed Ctrl+C to copy selected text
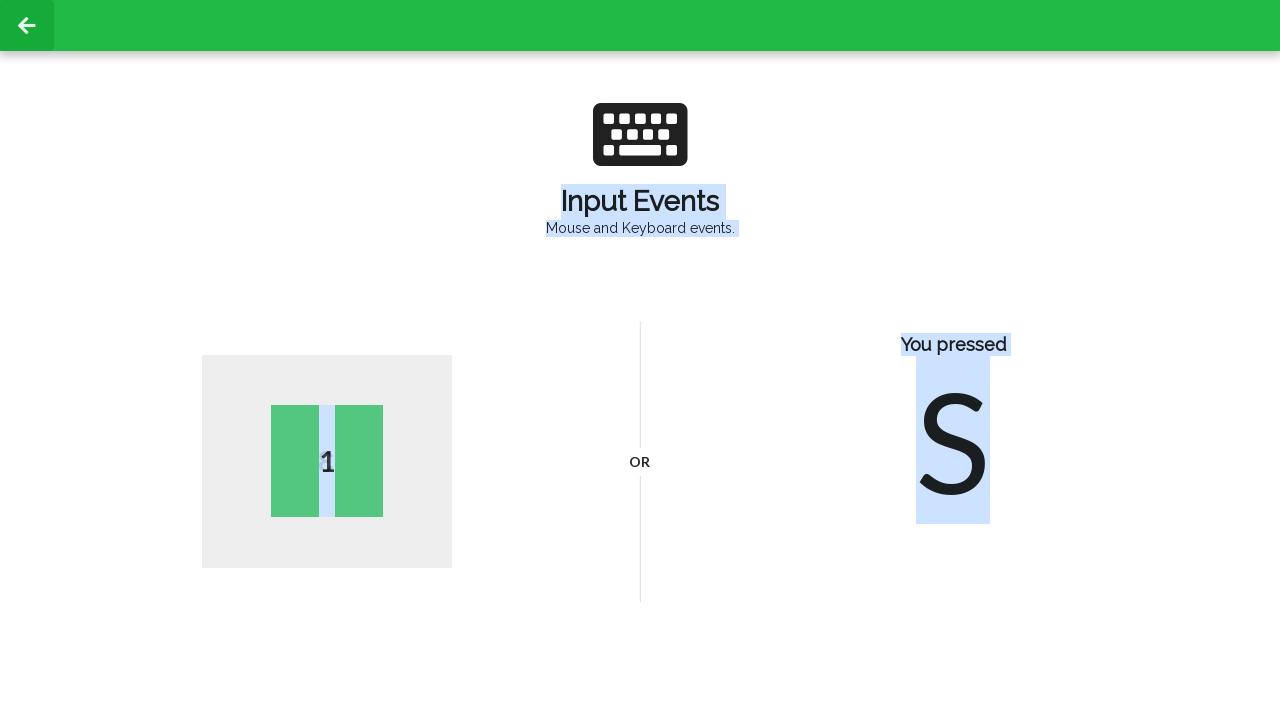

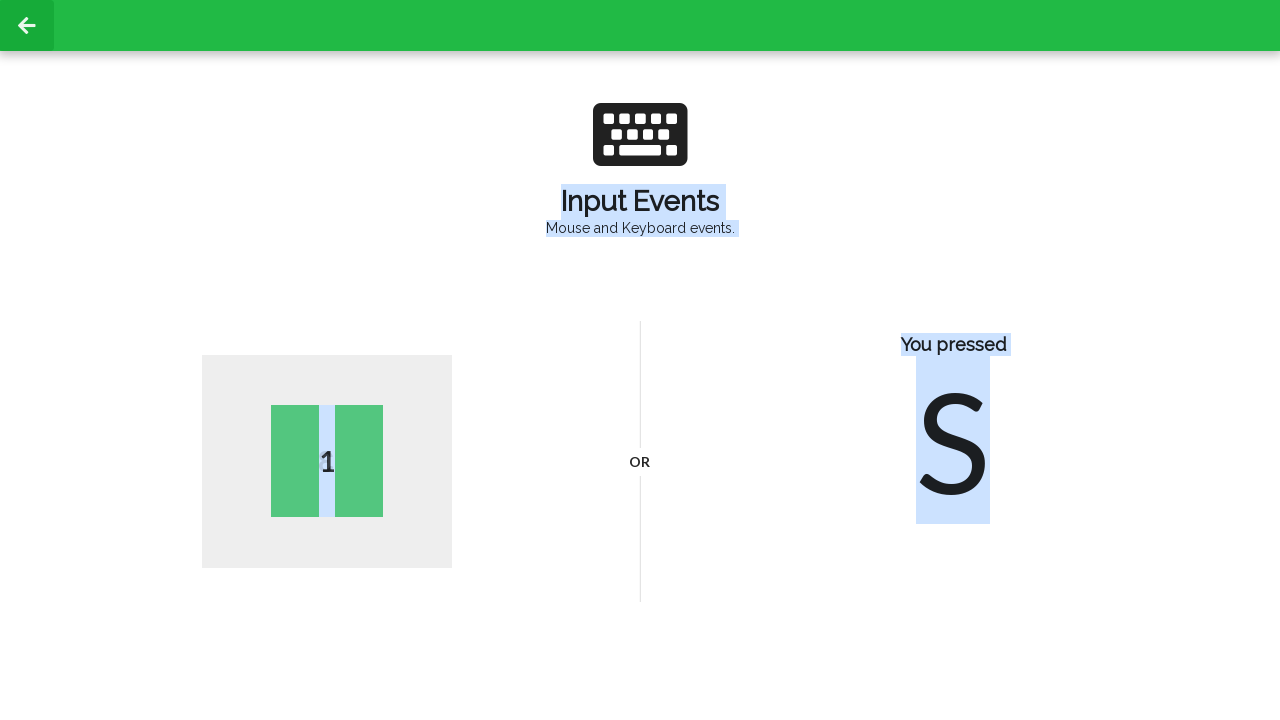